Opens footer links in new tabs and retrieves the title of each opened page

Starting URL: https://rahulshettyacademy.com/AutomationPractice/

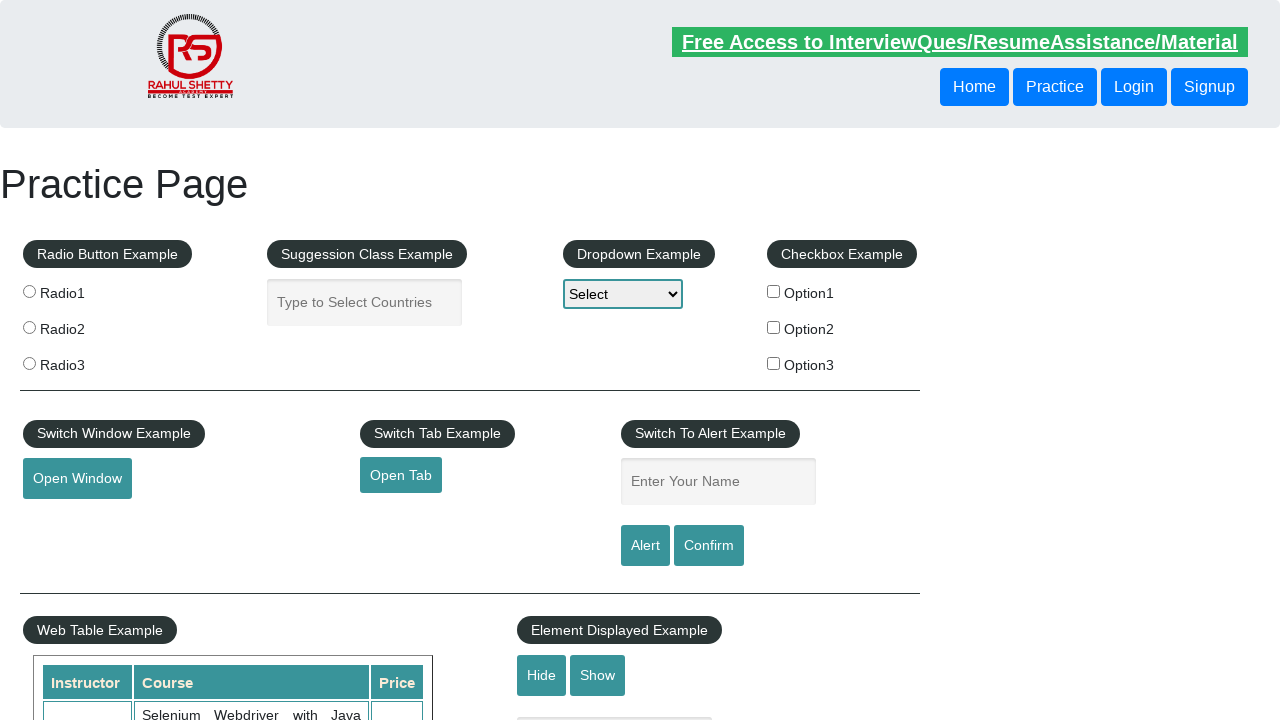

Located footer section with links
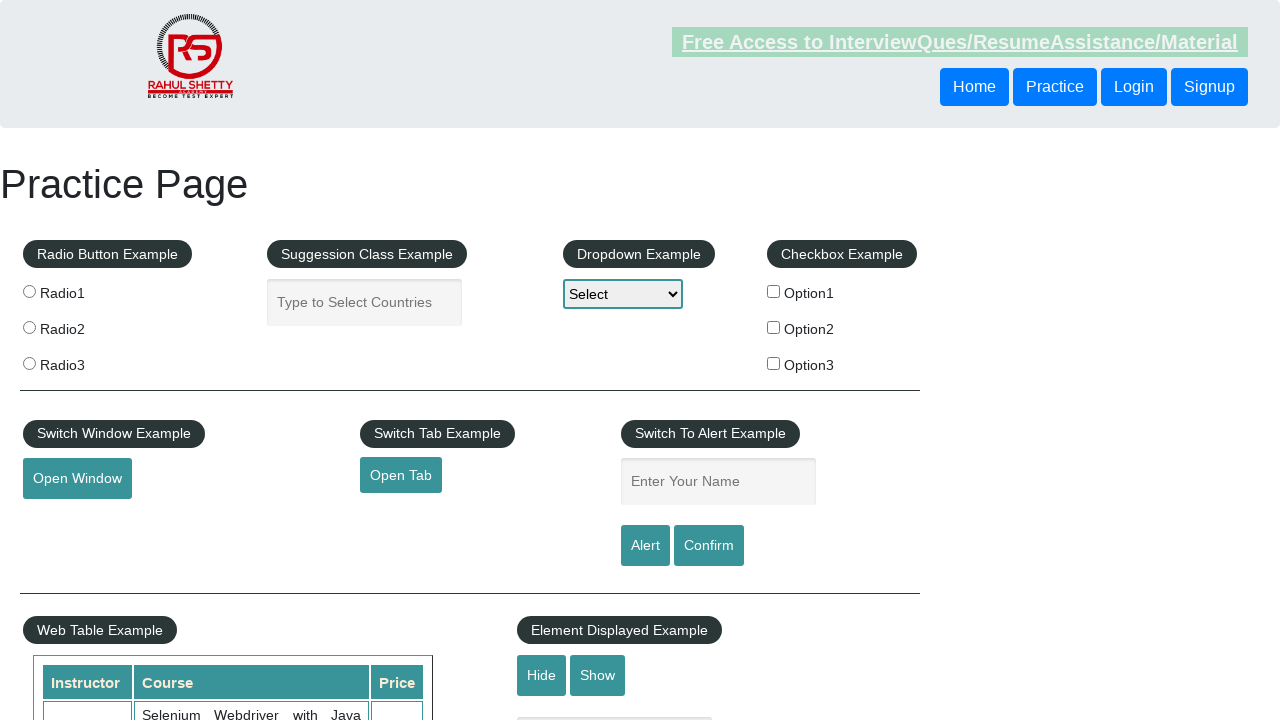

Retrieved all footer links
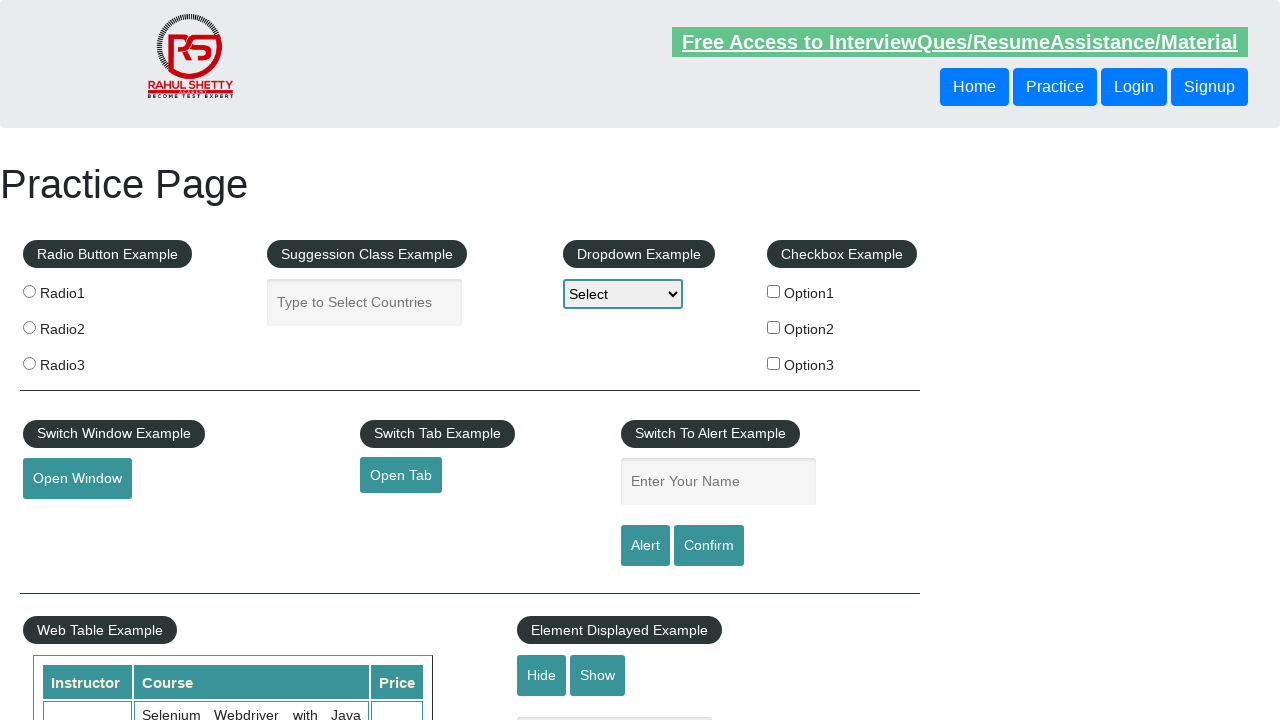

Stored original page context
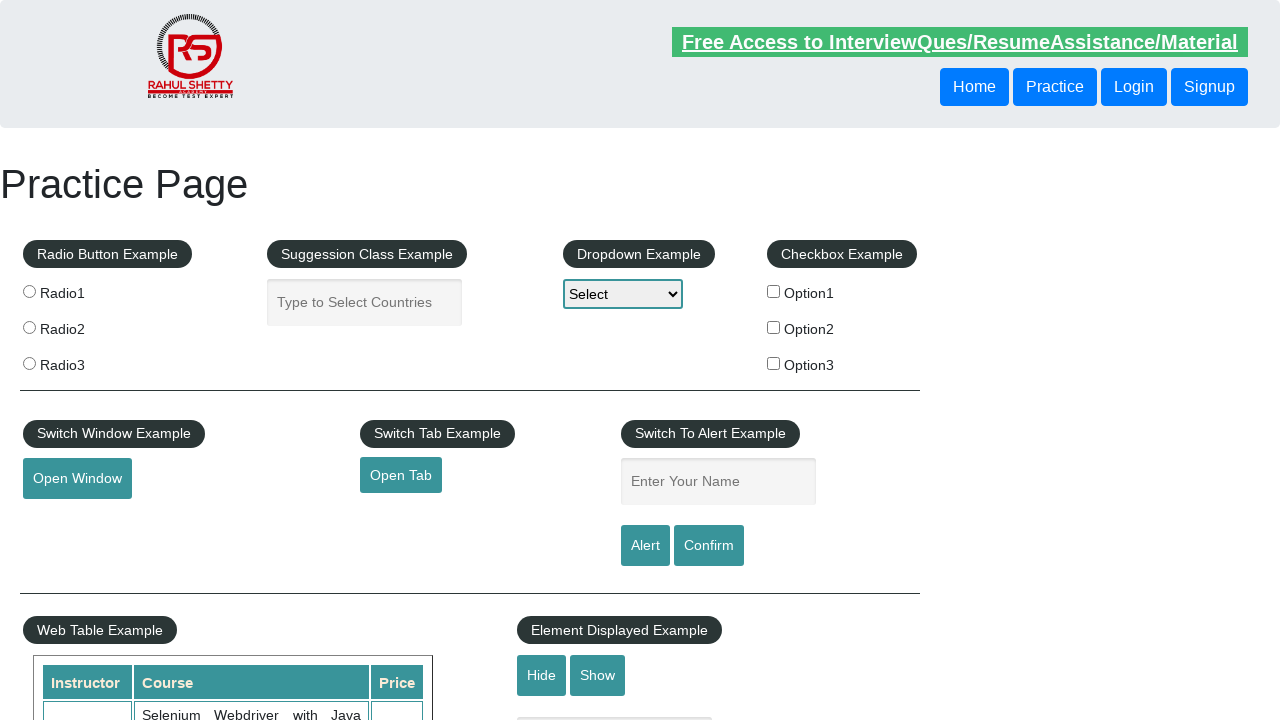

Opened footer link 1 in new tab using Ctrl+click at (68, 520) on xpath=//table[@class='gf-t']//td[1]/ul >> a >> nth=1
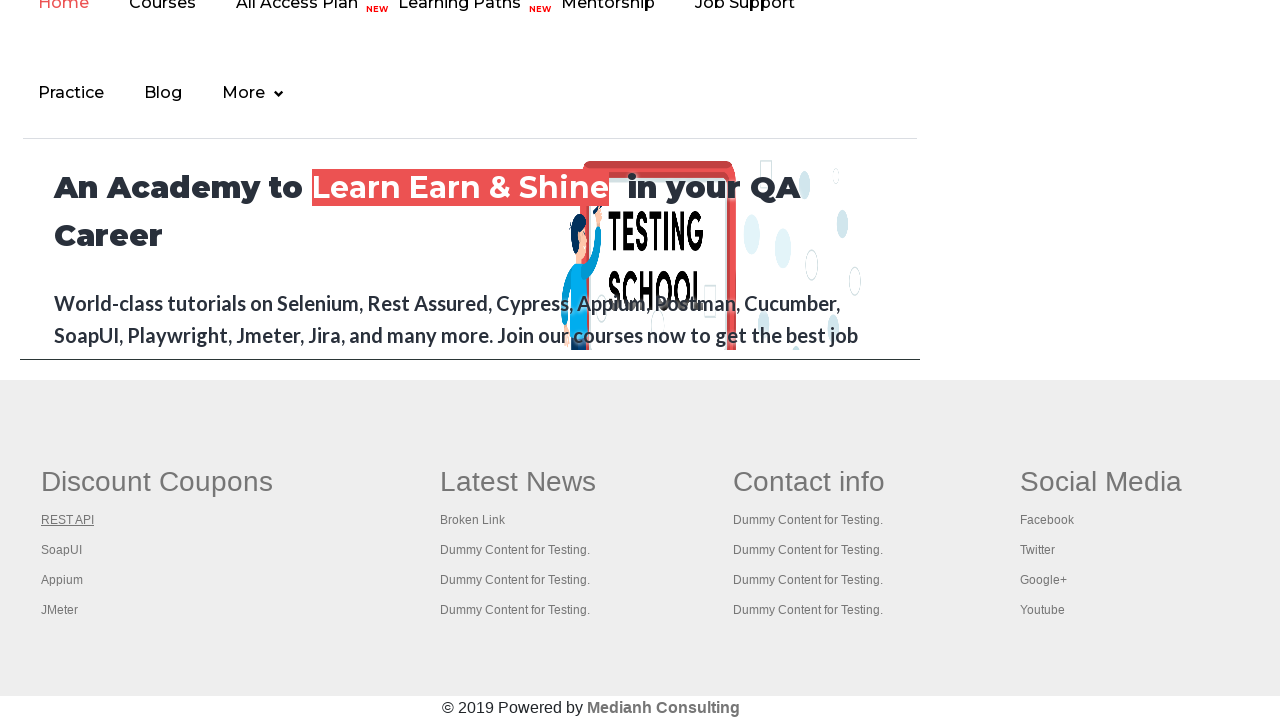

Opened footer link 2 in new tab using Ctrl+click at (62, 550) on xpath=//table[@class='gf-t']//td[1]/ul >> a >> nth=2
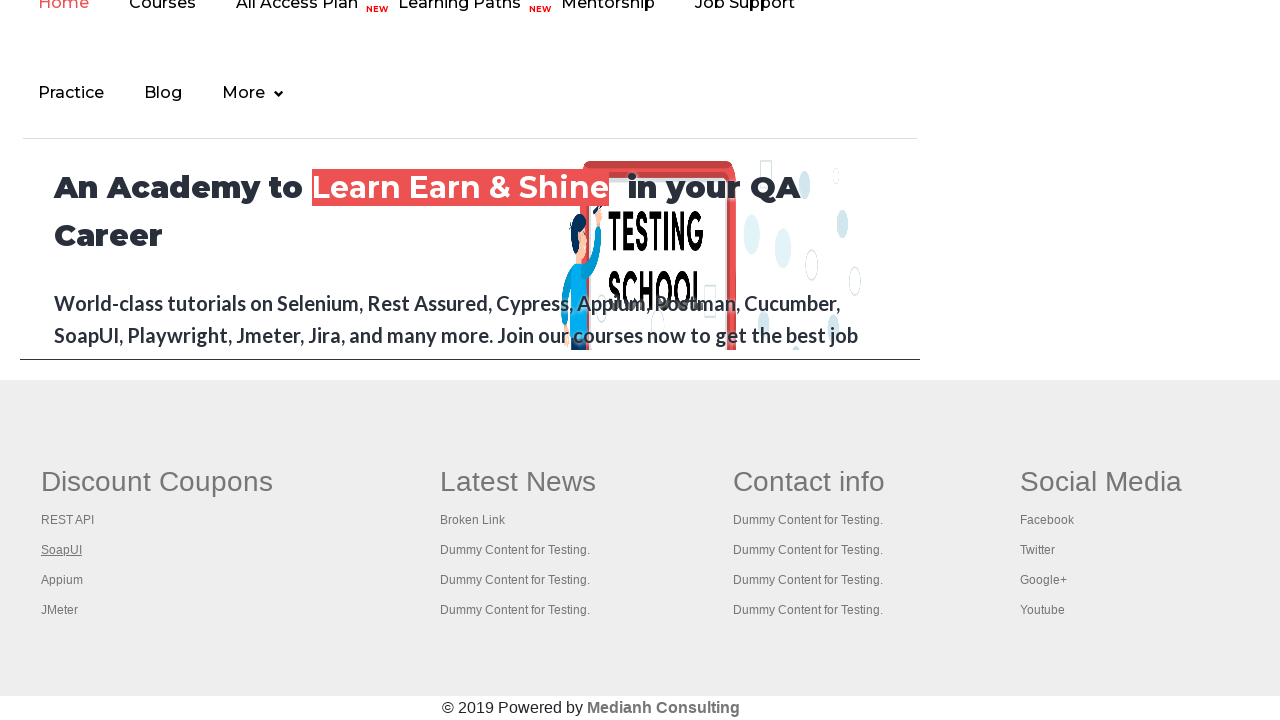

Opened footer link 3 in new tab using Ctrl+click at (62, 580) on xpath=//table[@class='gf-t']//td[1]/ul >> a >> nth=3
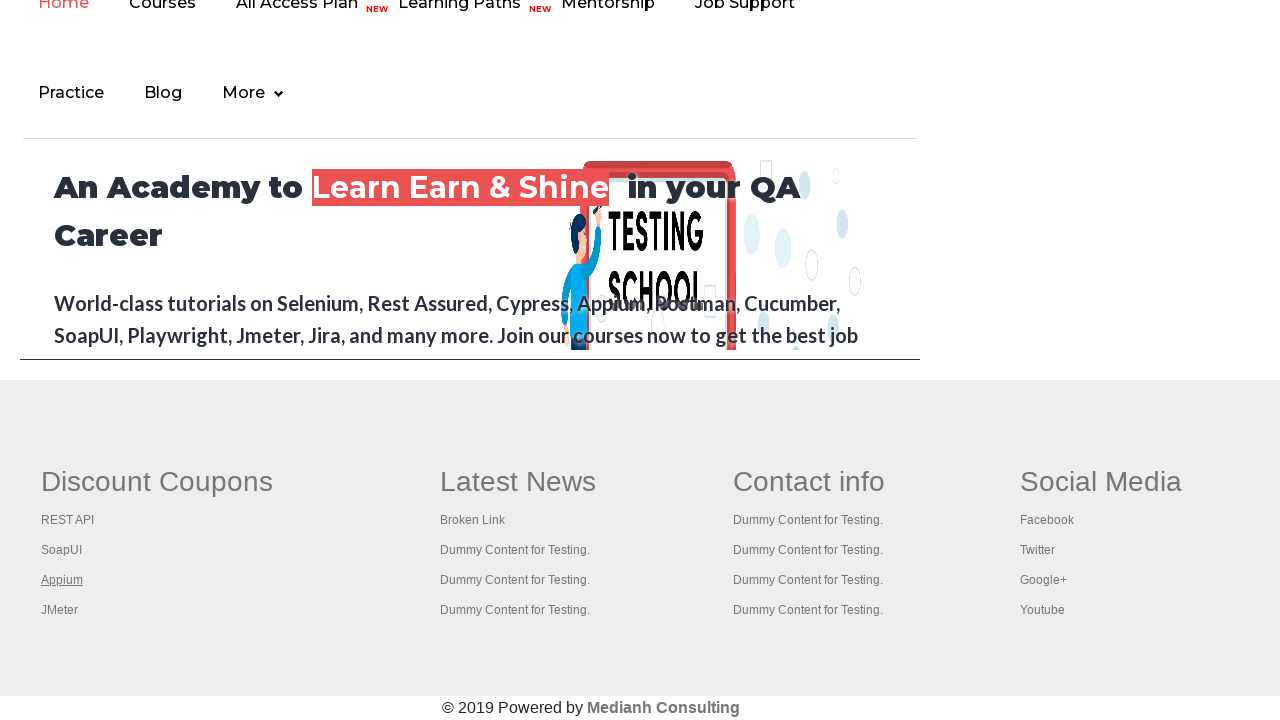

Opened footer link 4 in new tab using Ctrl+click at (60, 610) on xpath=//table[@class='gf-t']//td[1]/ul >> a >> nth=4
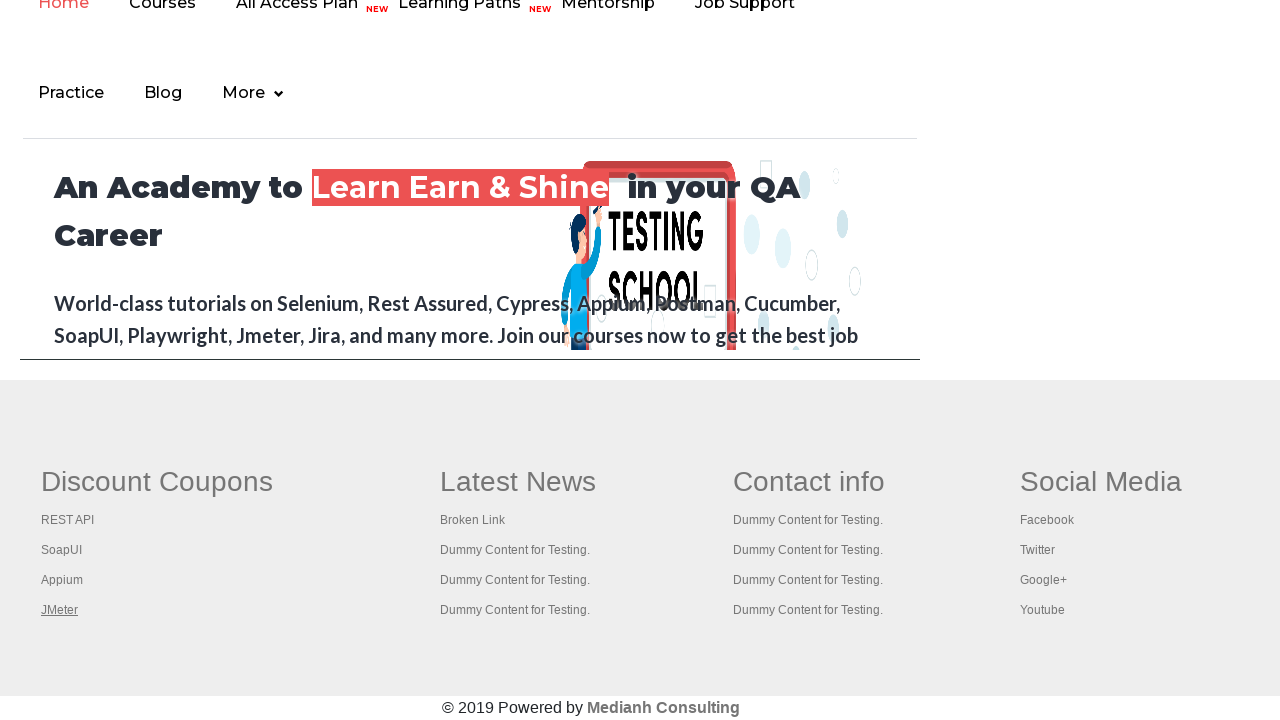

Retrieved all open pages/tabs from context
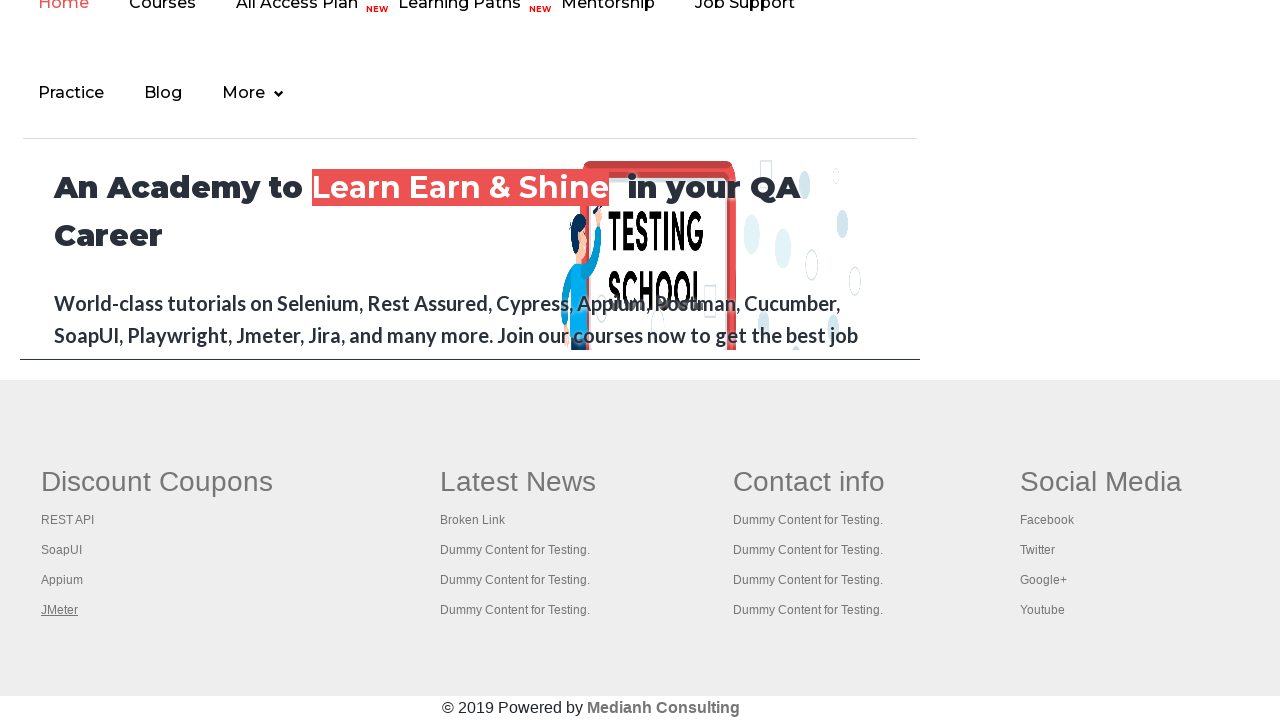

Brought tab with title 'Practice Page' to front
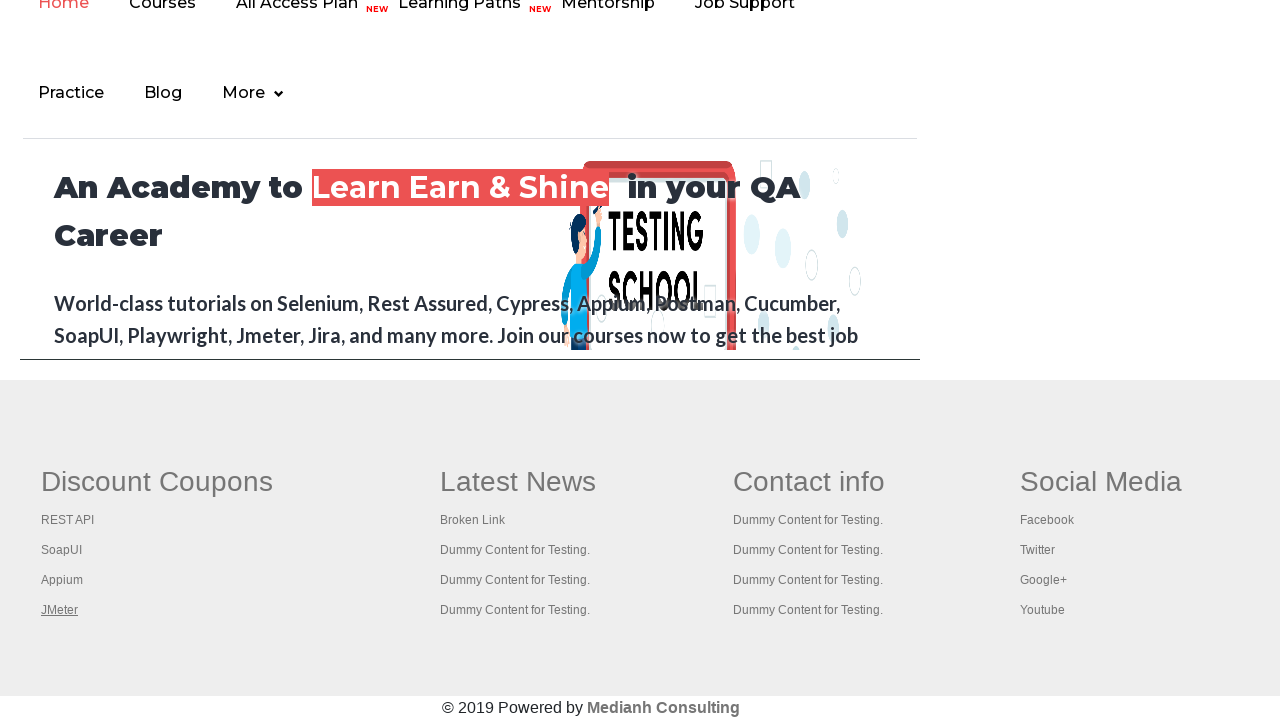

Brought tab with title 'REST API Tutorial' to front
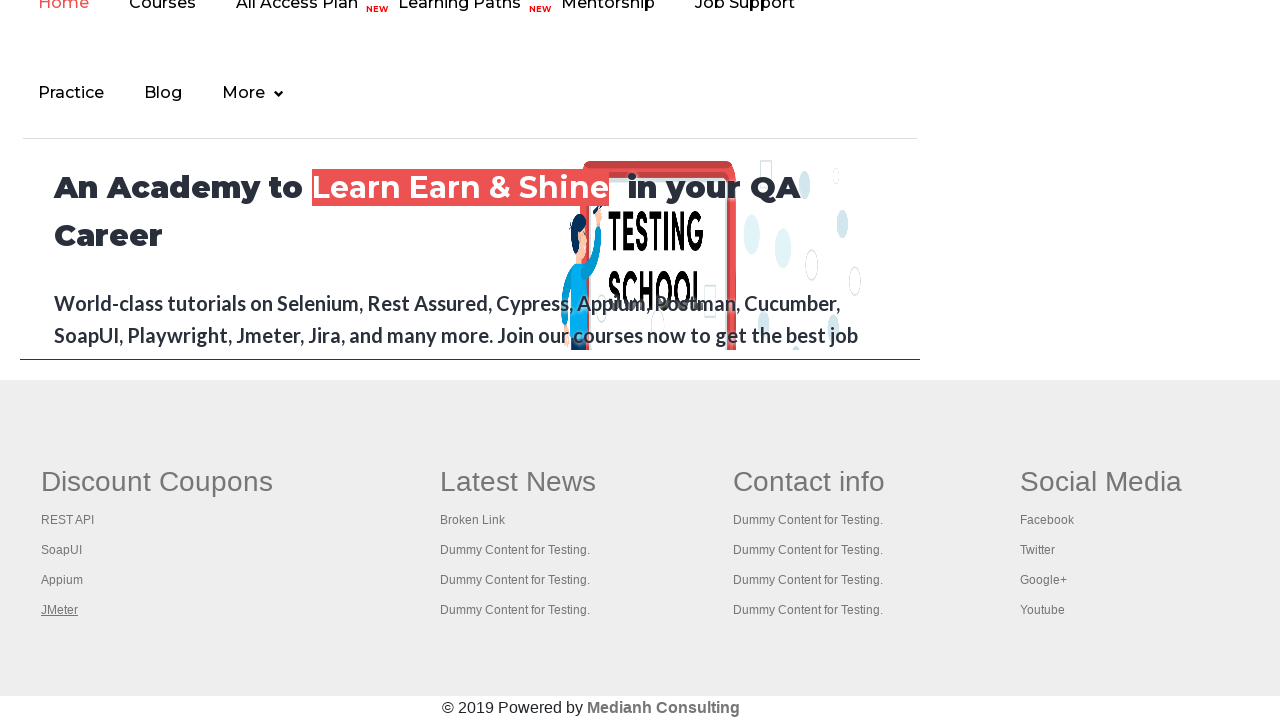

Printed title: REST API Tutorial
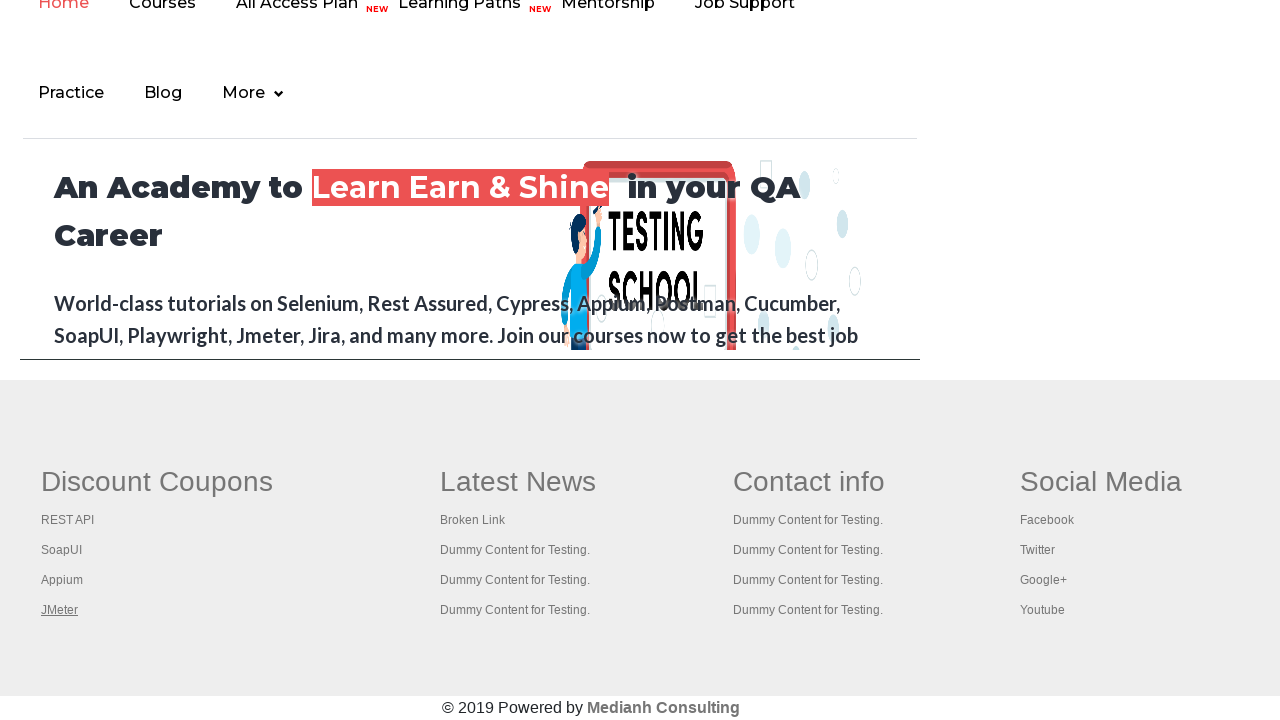

Brought tab with title 'The World’s Most Popular API Testing Tool | SoapUI' to front
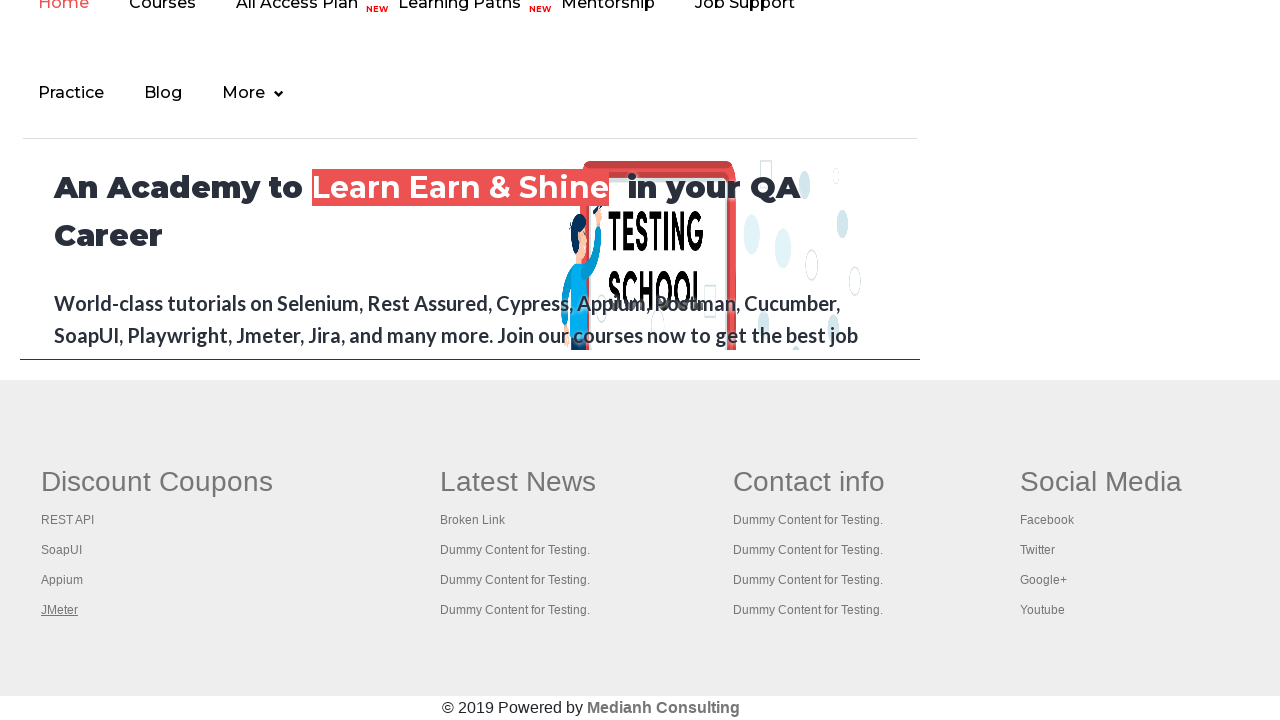

Printed title: The World’s Most Popular API Testing Tool | SoapUI
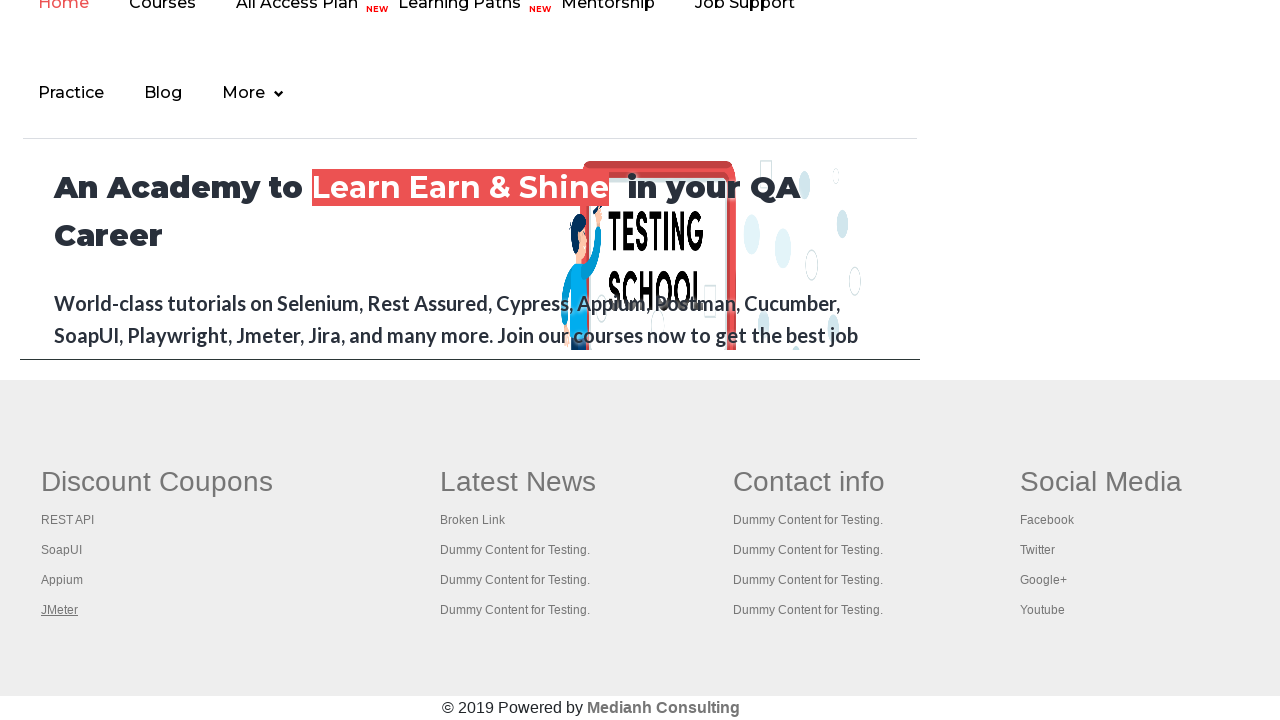

Brought tab with title 'Appium tutorial for Mobile Apps testing | RahulShetty Academy | Rahul' to front
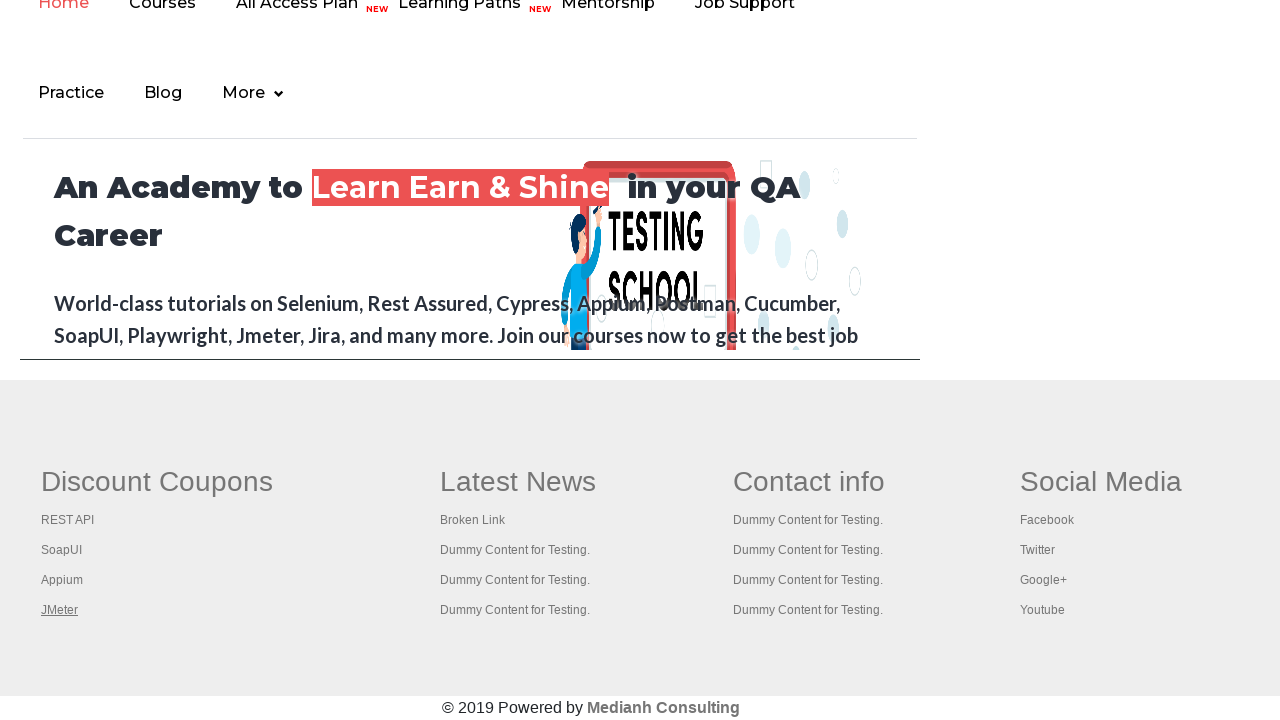

Printed title: Appium tutorial for Mobile Apps testing | RahulShetty Academy | Rahul
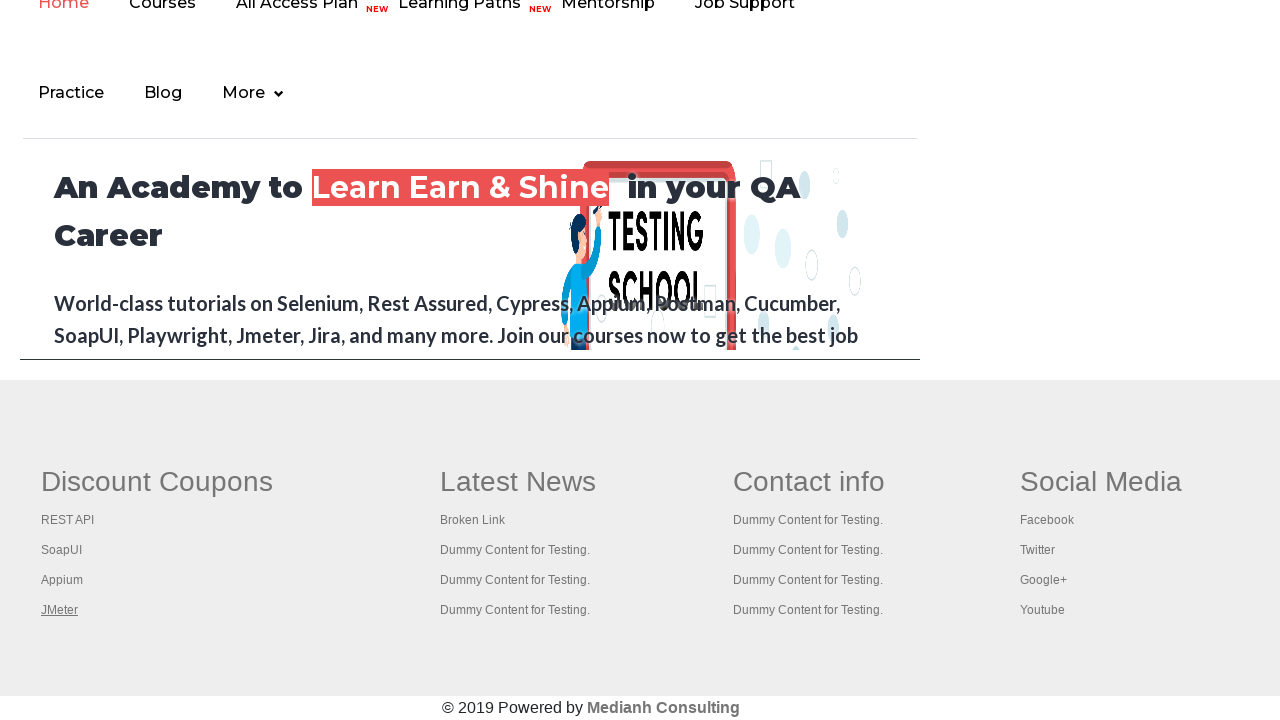

Brought tab with title 'Apache JMeter - Apache JMeter™' to front
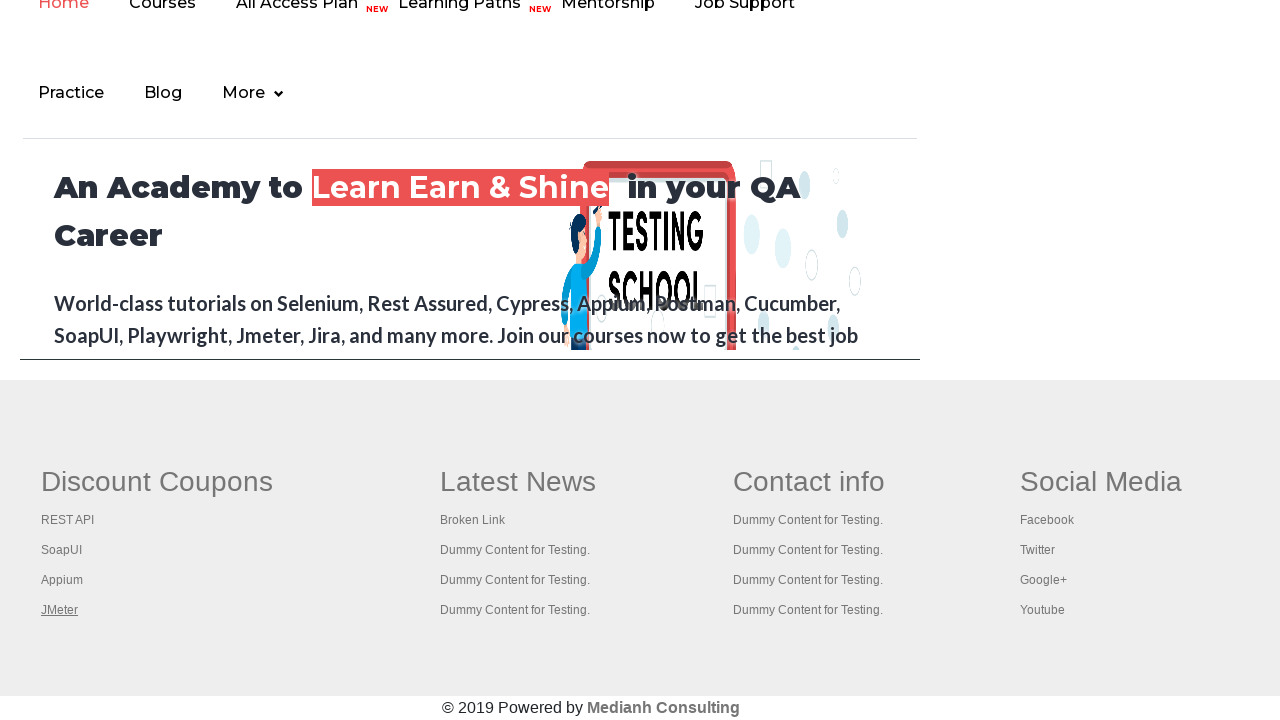

Printed title: Apache JMeter - Apache JMeter™
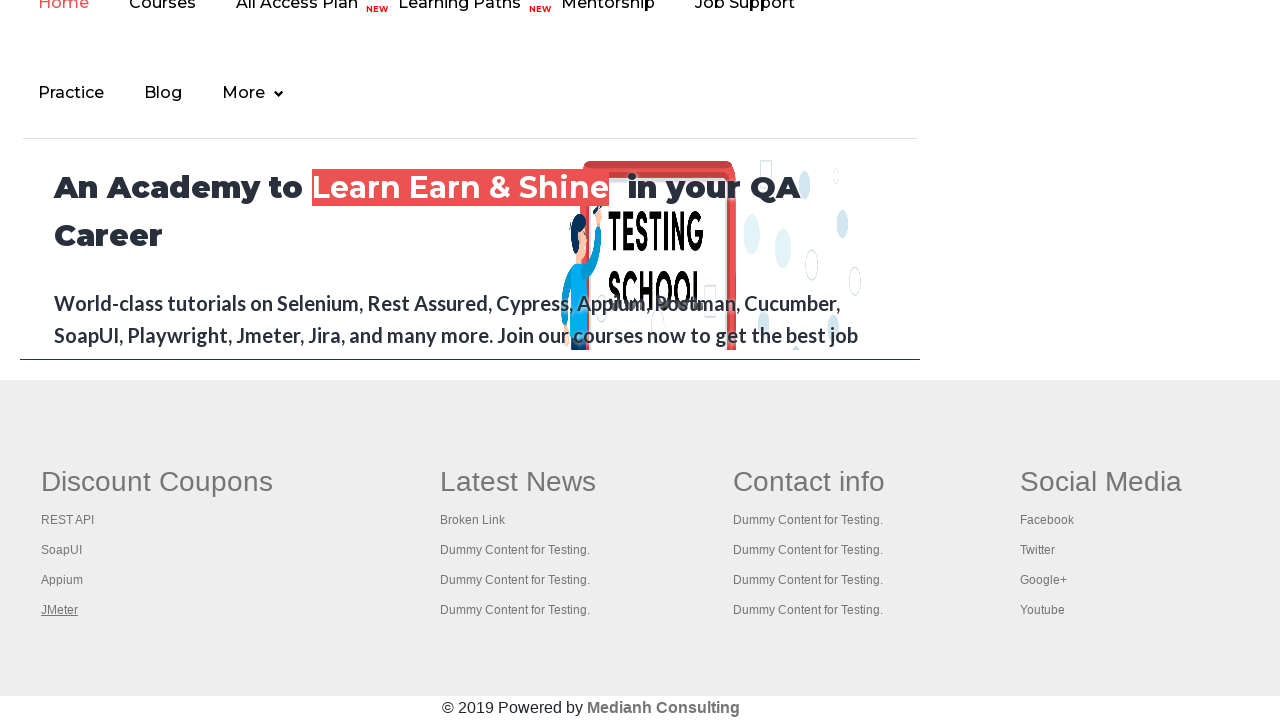

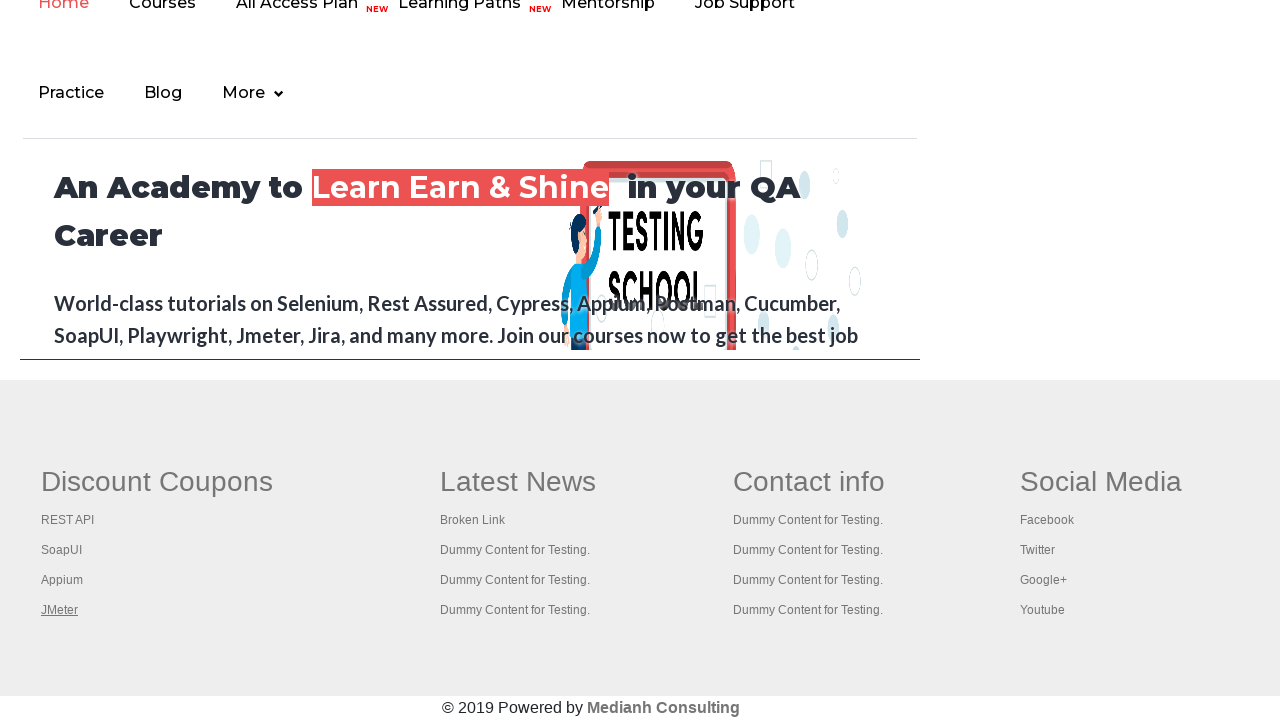